Tests checkbox functionality by selecting all checkboxes on the page and then deselecting them

Starting URL: https://testautomationpractice.blogspot.com/

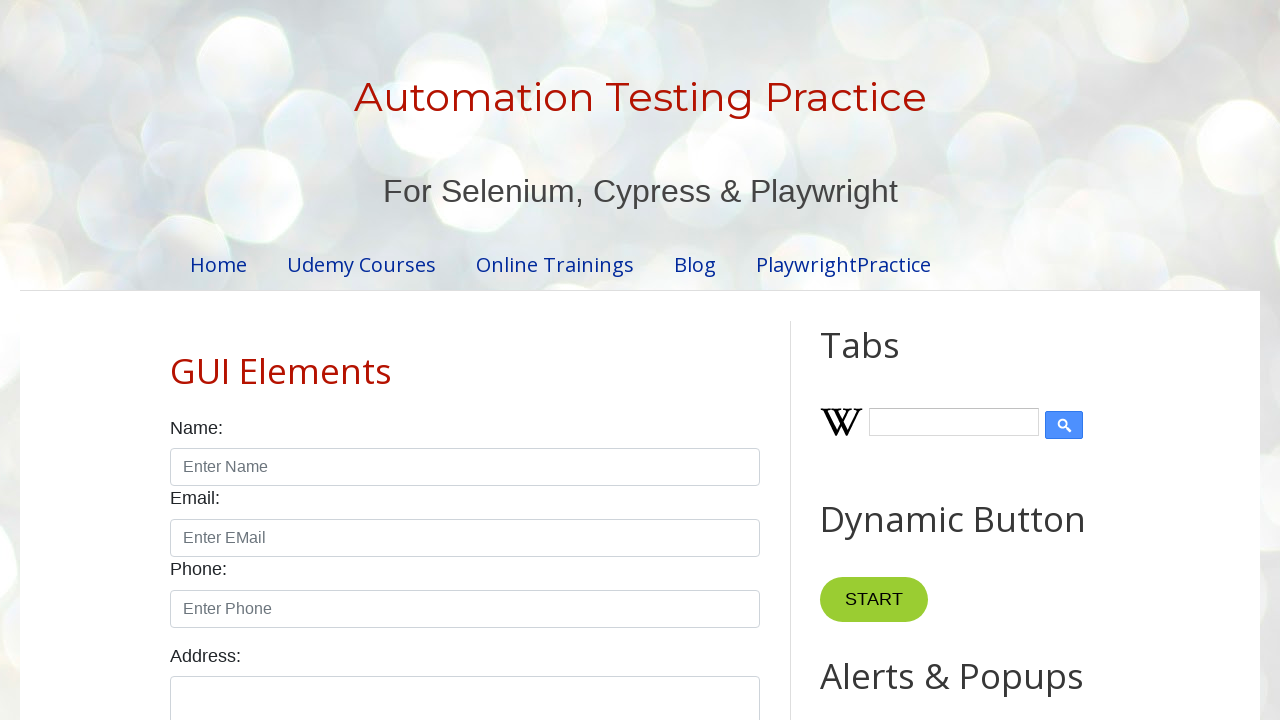

Located all checkbox elements on the page
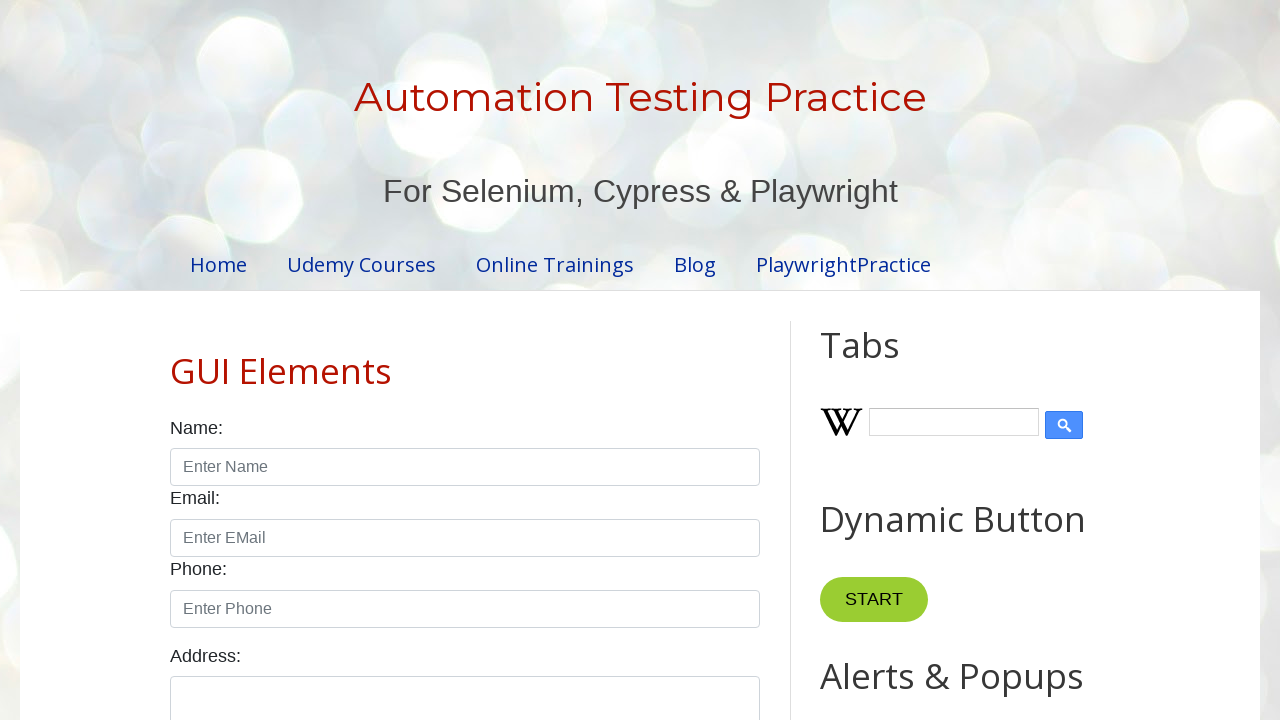

Found 7 checkboxes on the page
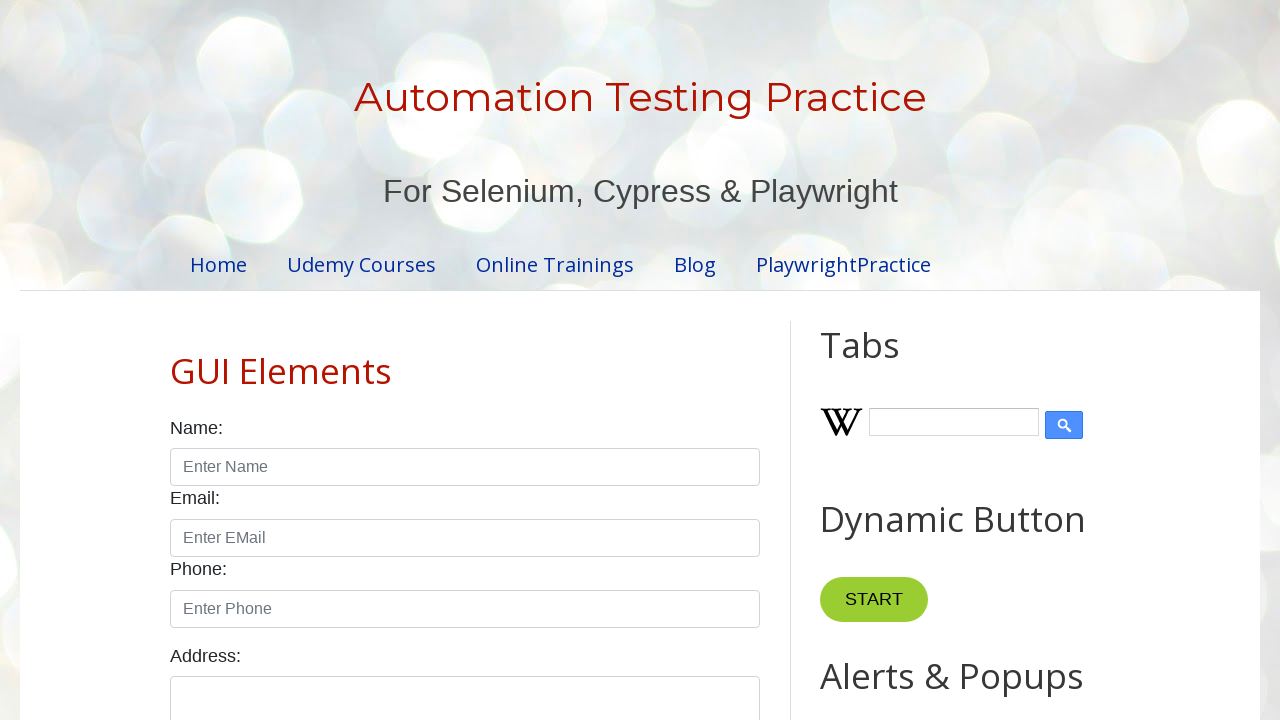

Clicked checkbox 1 to select it at (176, 360) on xpath=//input[@class='form-check-input'][@type='checkbox'] >> nth=0
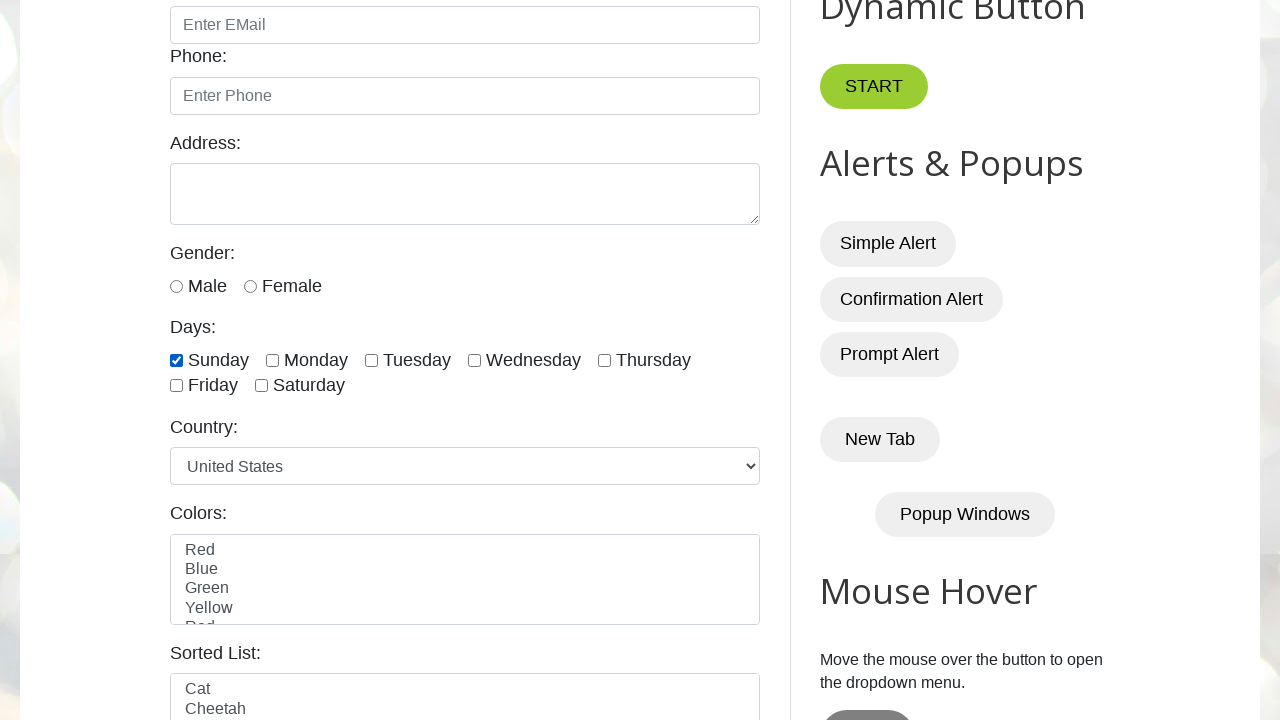

Waited 1 second after selecting checkbox 1
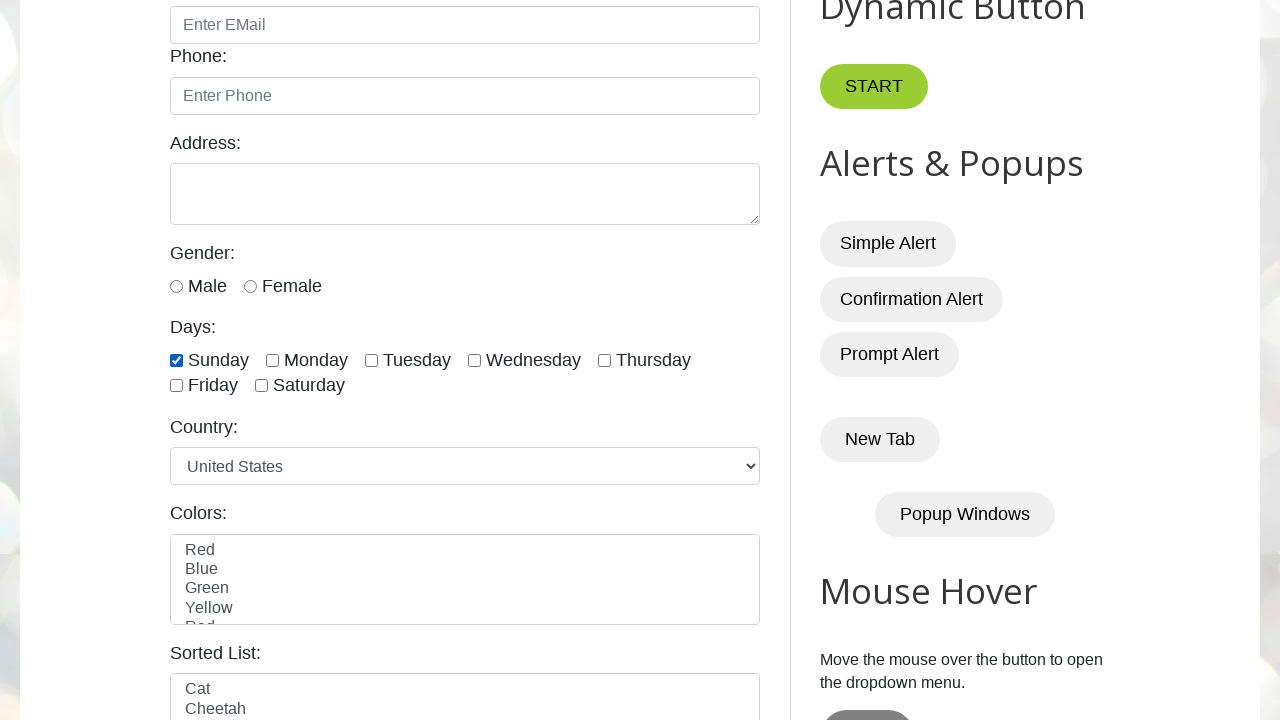

Clicked checkbox 2 to select it at (272, 360) on xpath=//input[@class='form-check-input'][@type='checkbox'] >> nth=1
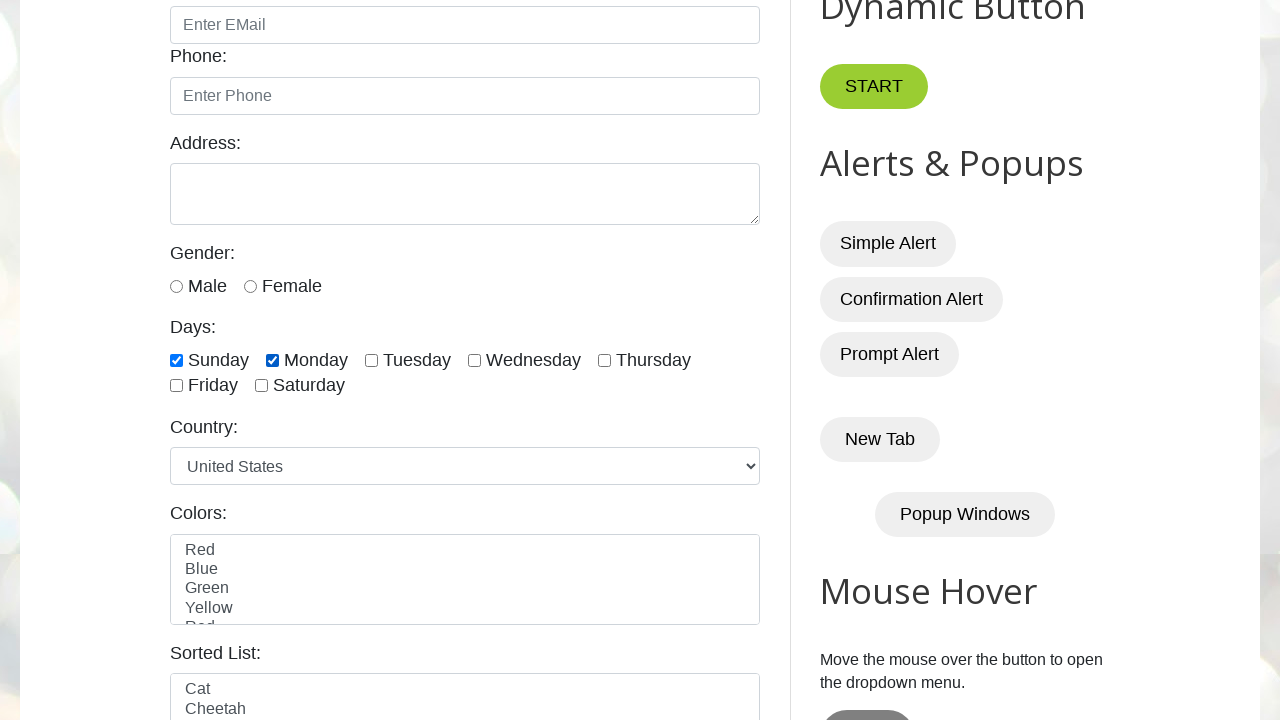

Waited 1 second after selecting checkbox 2
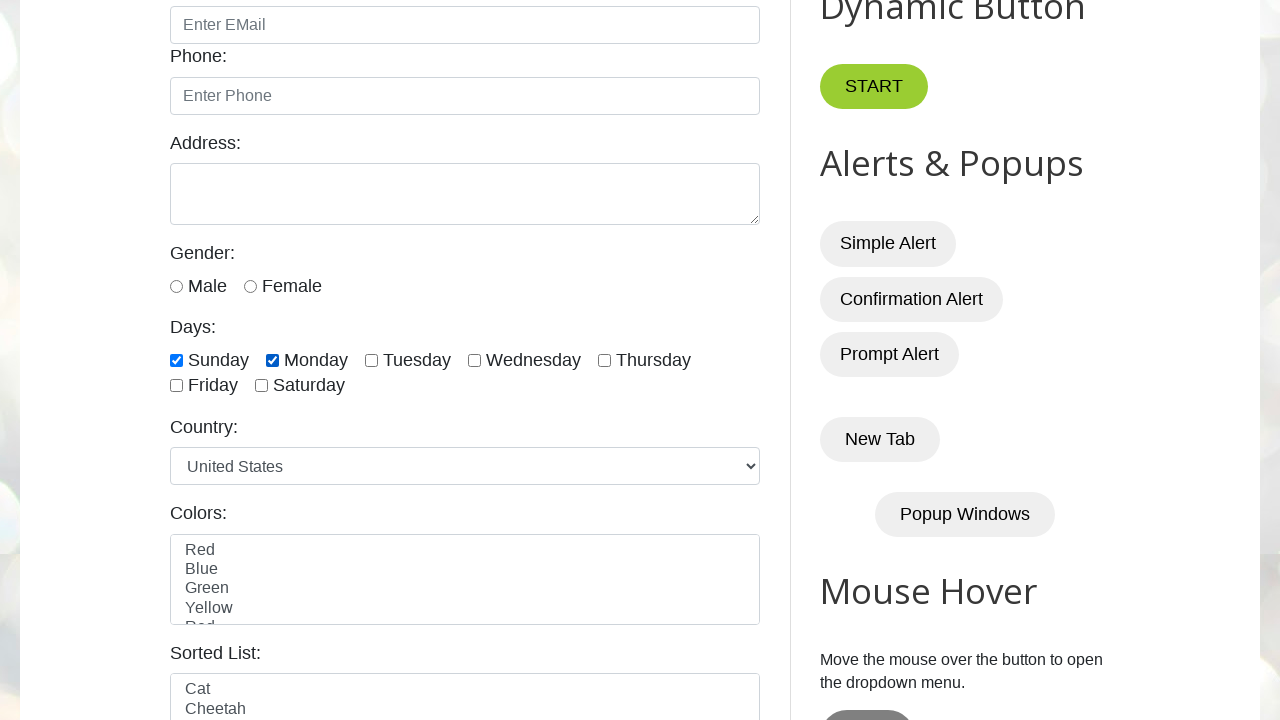

Clicked checkbox 3 to select it at (372, 360) on xpath=//input[@class='form-check-input'][@type='checkbox'] >> nth=2
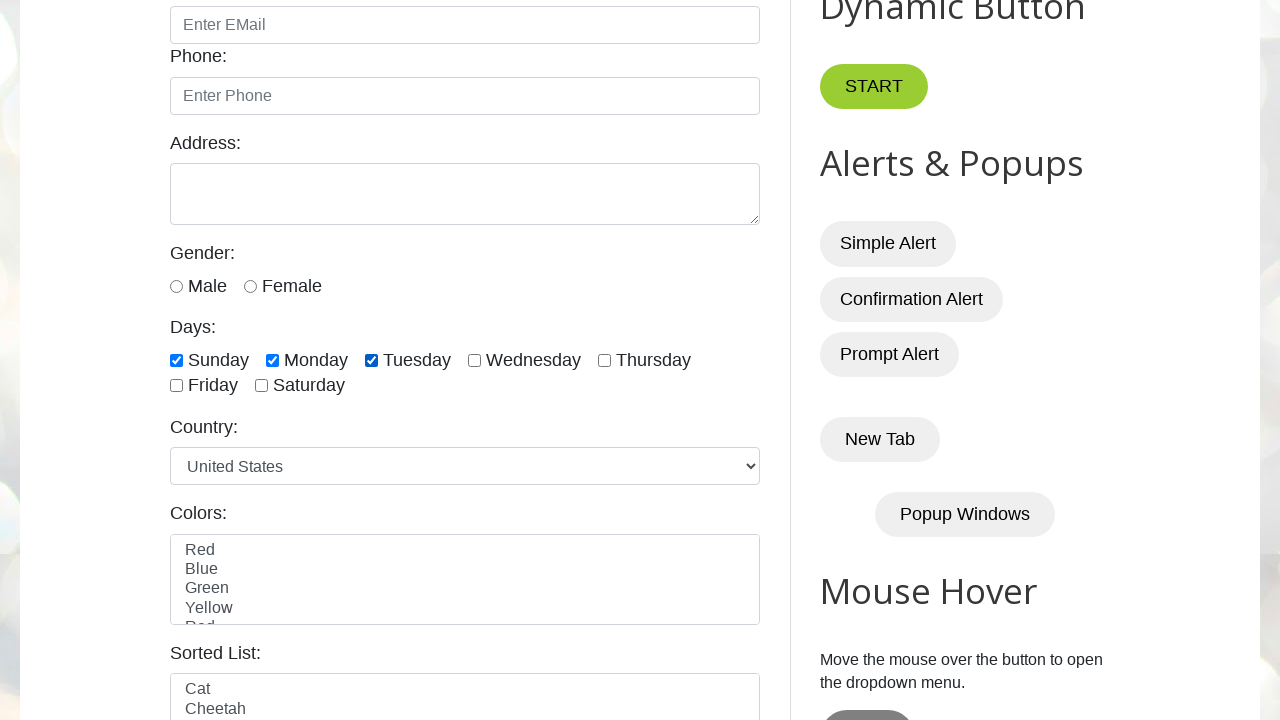

Waited 1 second after selecting checkbox 3
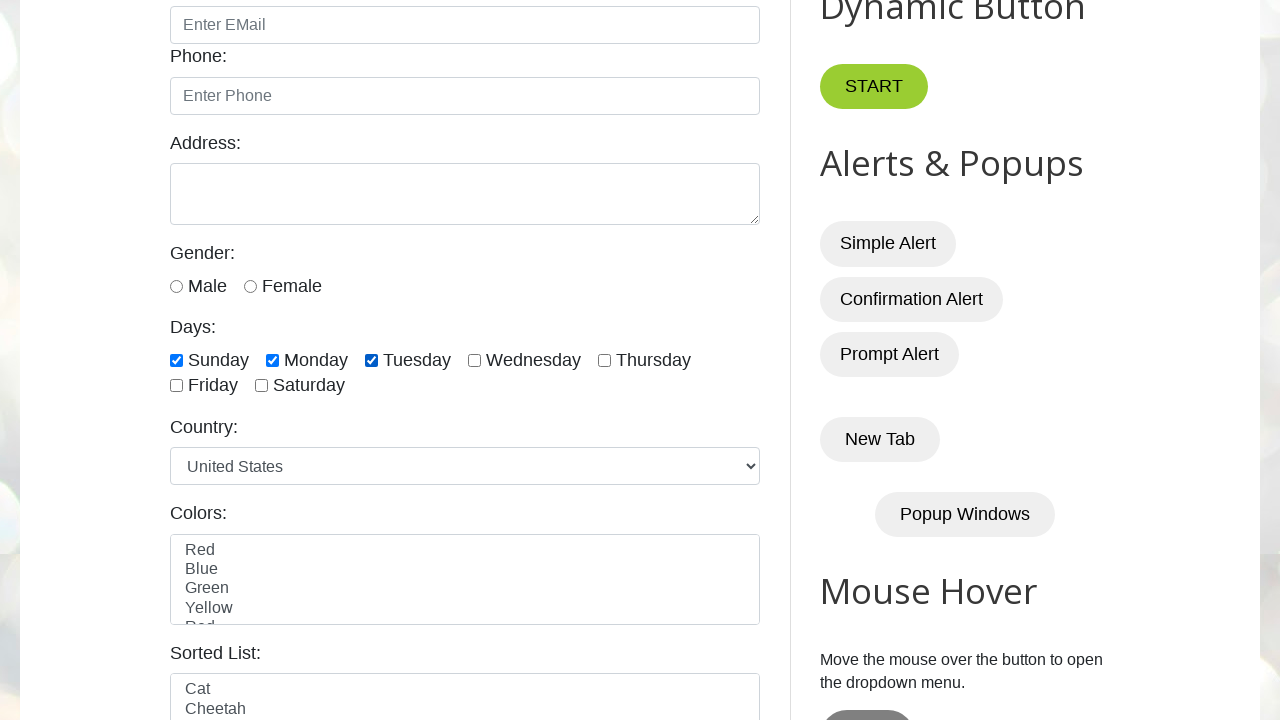

Clicked checkbox 4 to select it at (474, 360) on xpath=//input[@class='form-check-input'][@type='checkbox'] >> nth=3
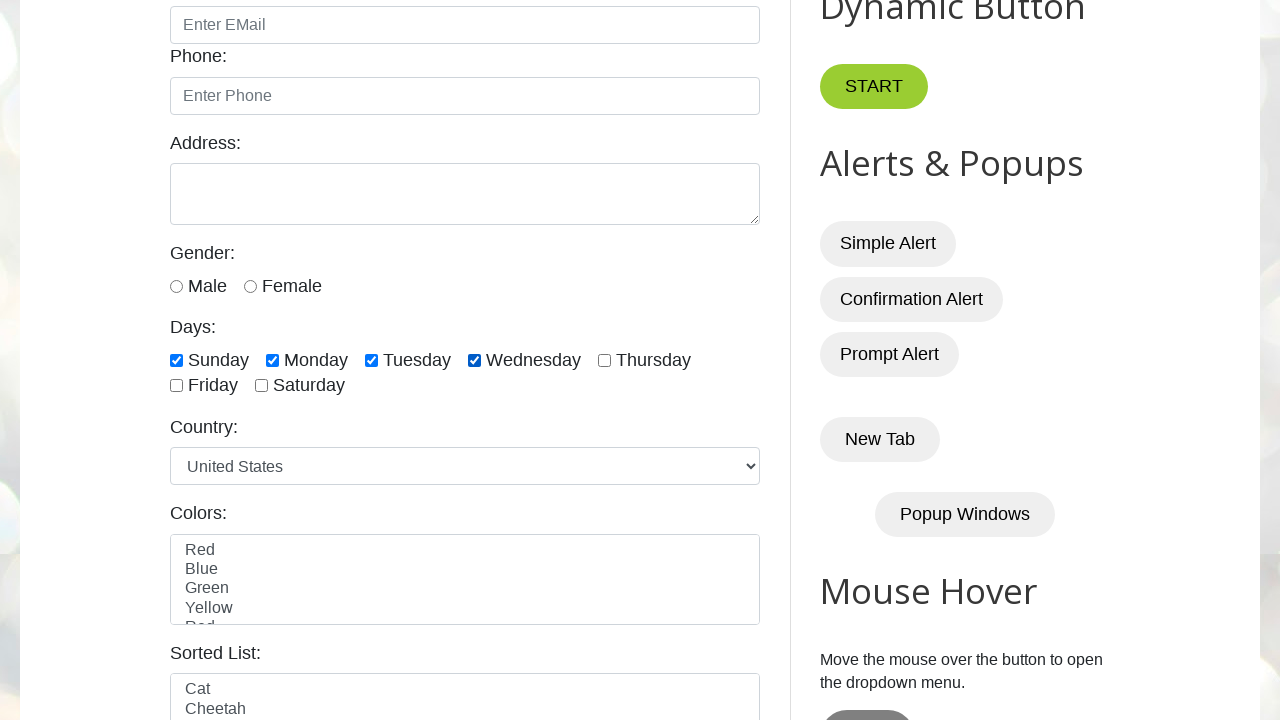

Waited 1 second after selecting checkbox 4
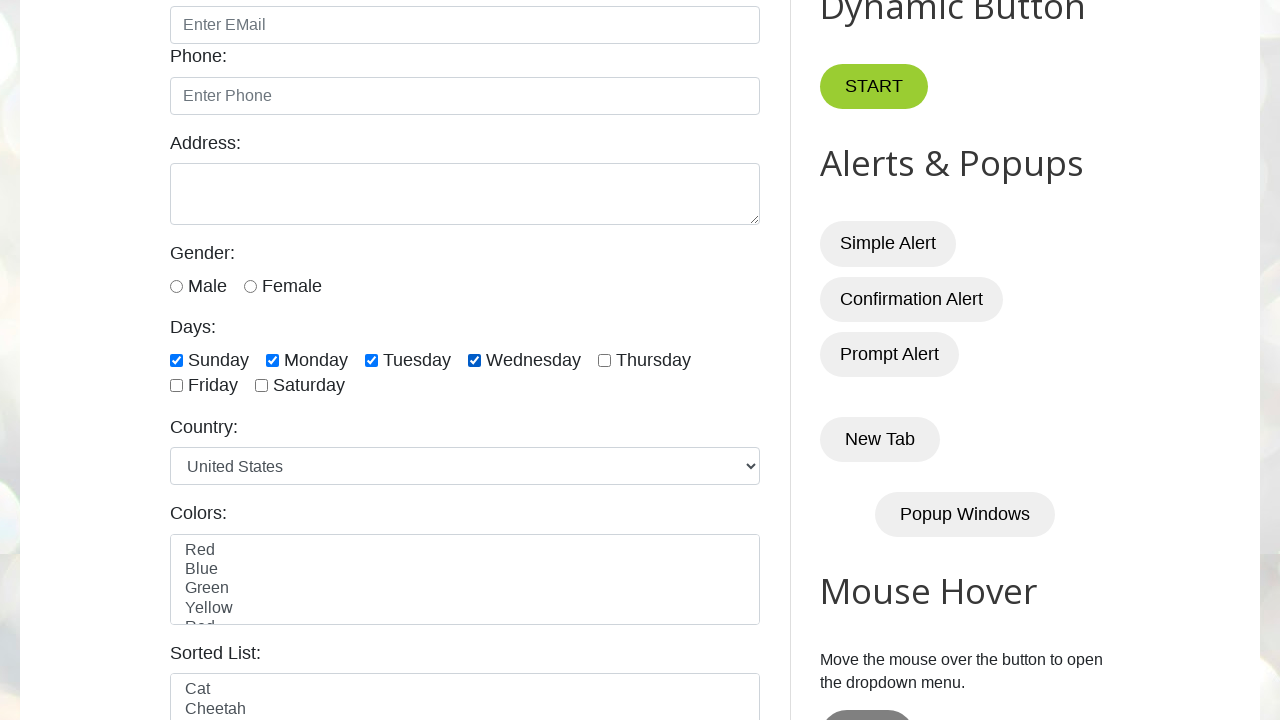

Clicked checkbox 5 to select it at (604, 360) on xpath=//input[@class='form-check-input'][@type='checkbox'] >> nth=4
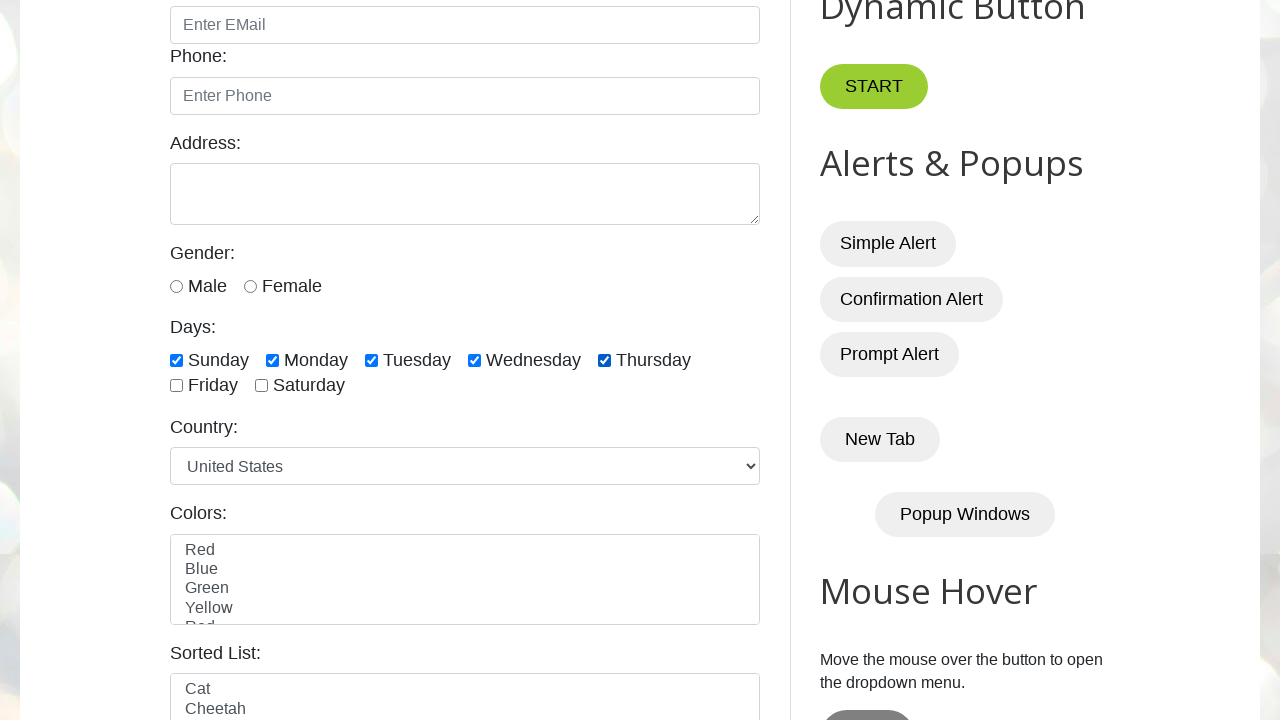

Waited 1 second after selecting checkbox 5
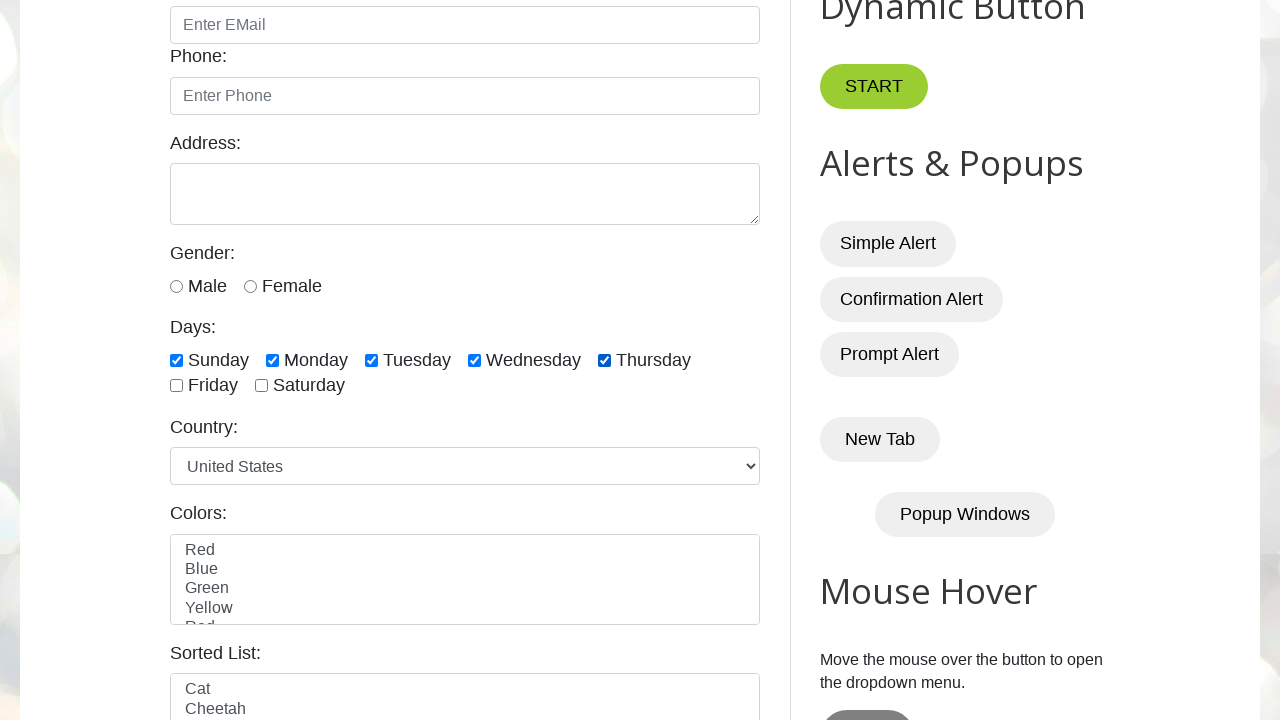

Clicked checkbox 6 to select it at (176, 386) on xpath=//input[@class='form-check-input'][@type='checkbox'] >> nth=5
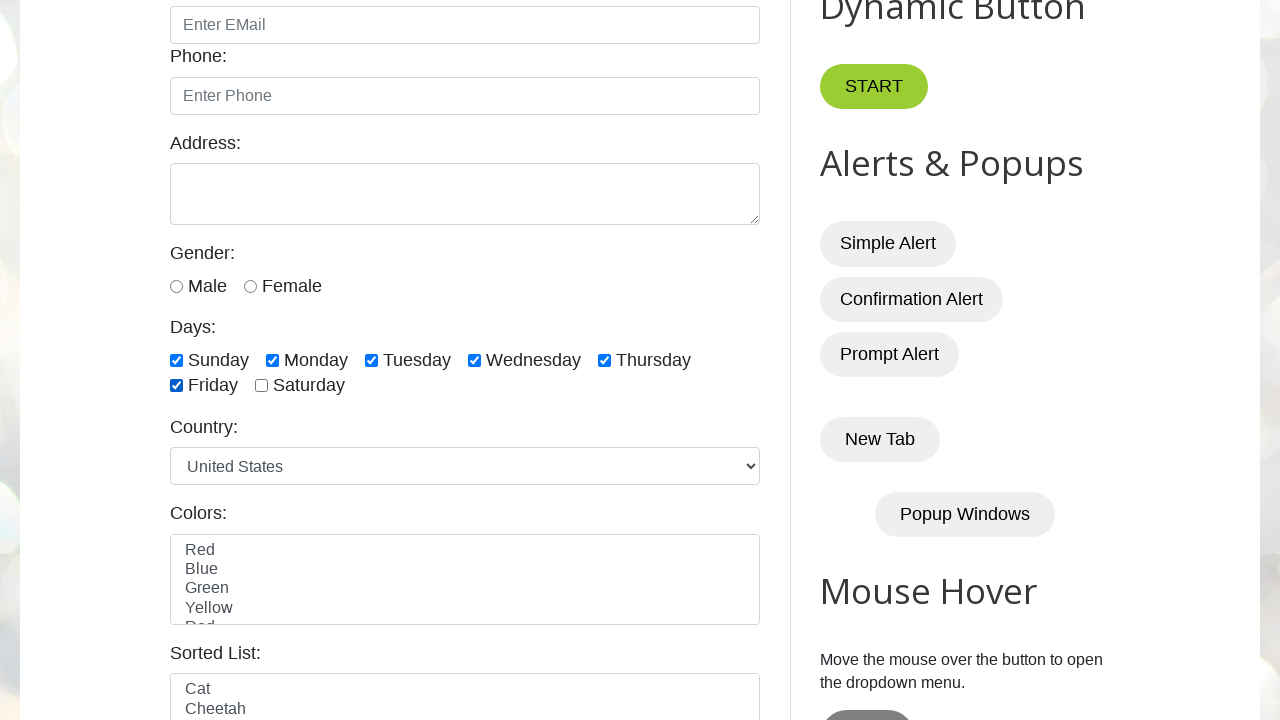

Waited 1 second after selecting checkbox 6
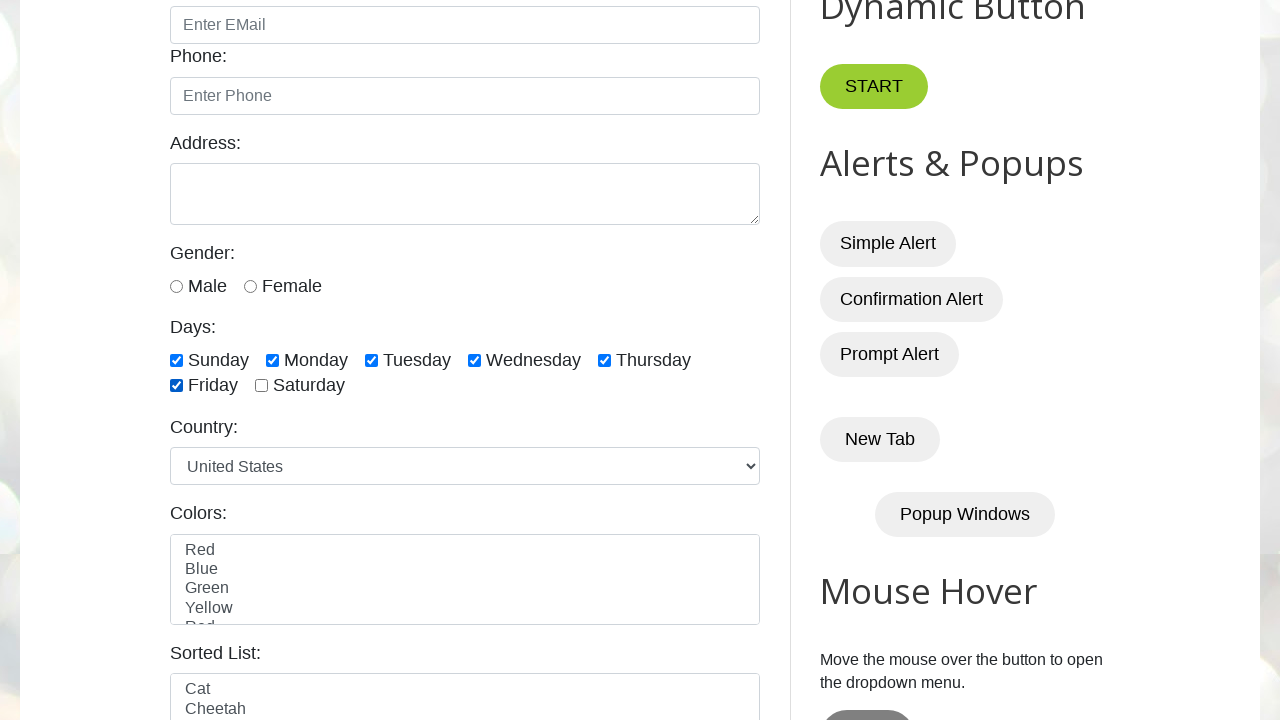

Clicked checkbox 7 to select it at (262, 386) on xpath=//input[@class='form-check-input'][@type='checkbox'] >> nth=6
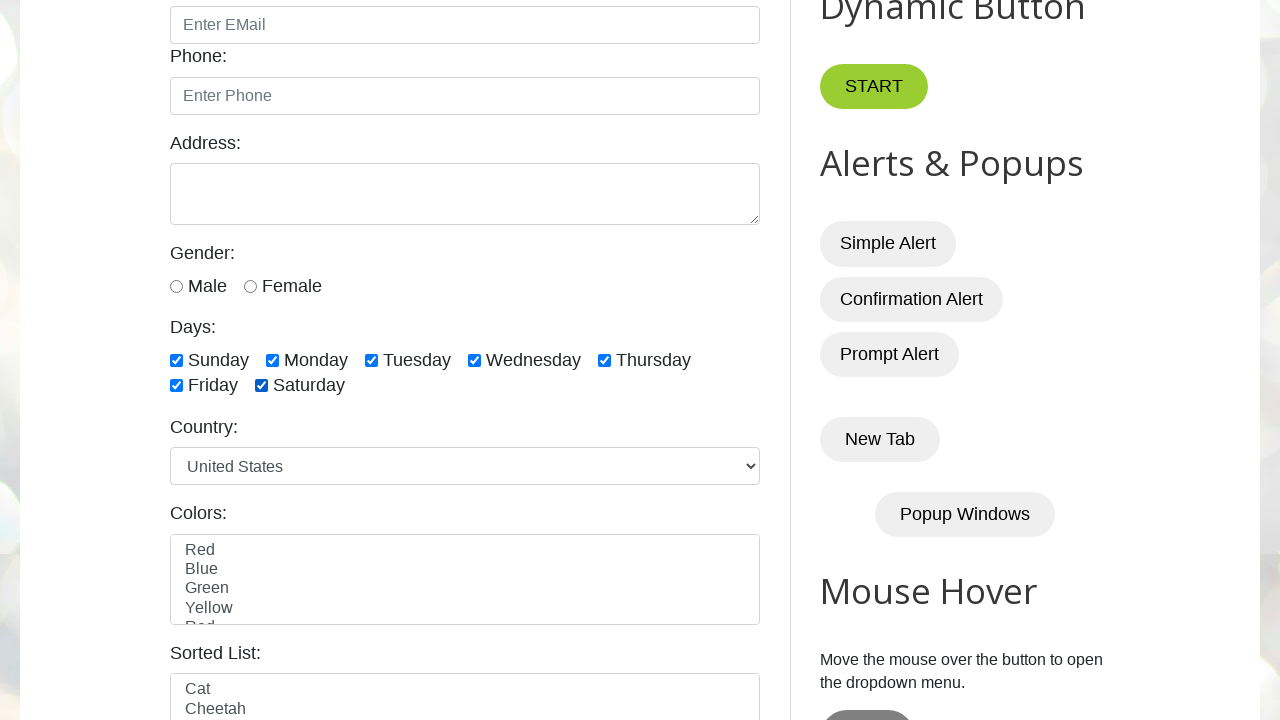

Waited 1 second after selecting checkbox 7
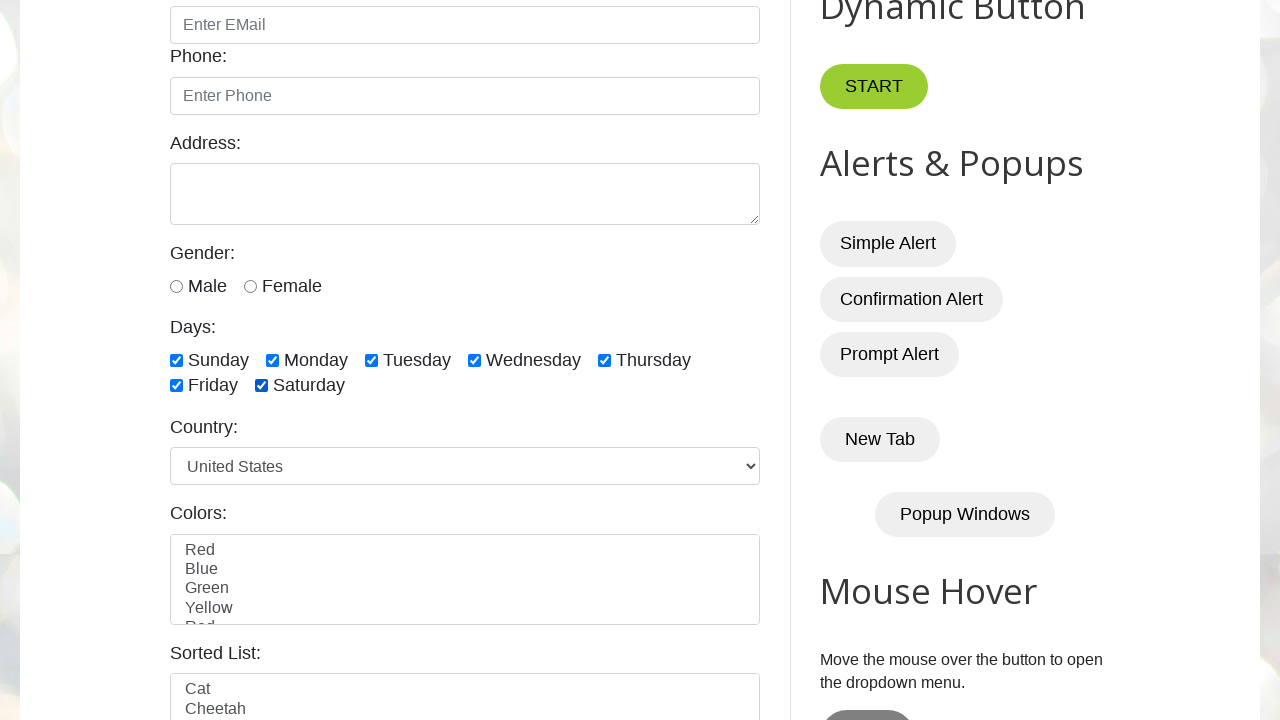

Clicked checkbox 1 to deselect it at (176, 360) on xpath=//input[@class='form-check-input'][@type='checkbox'] >> nth=0
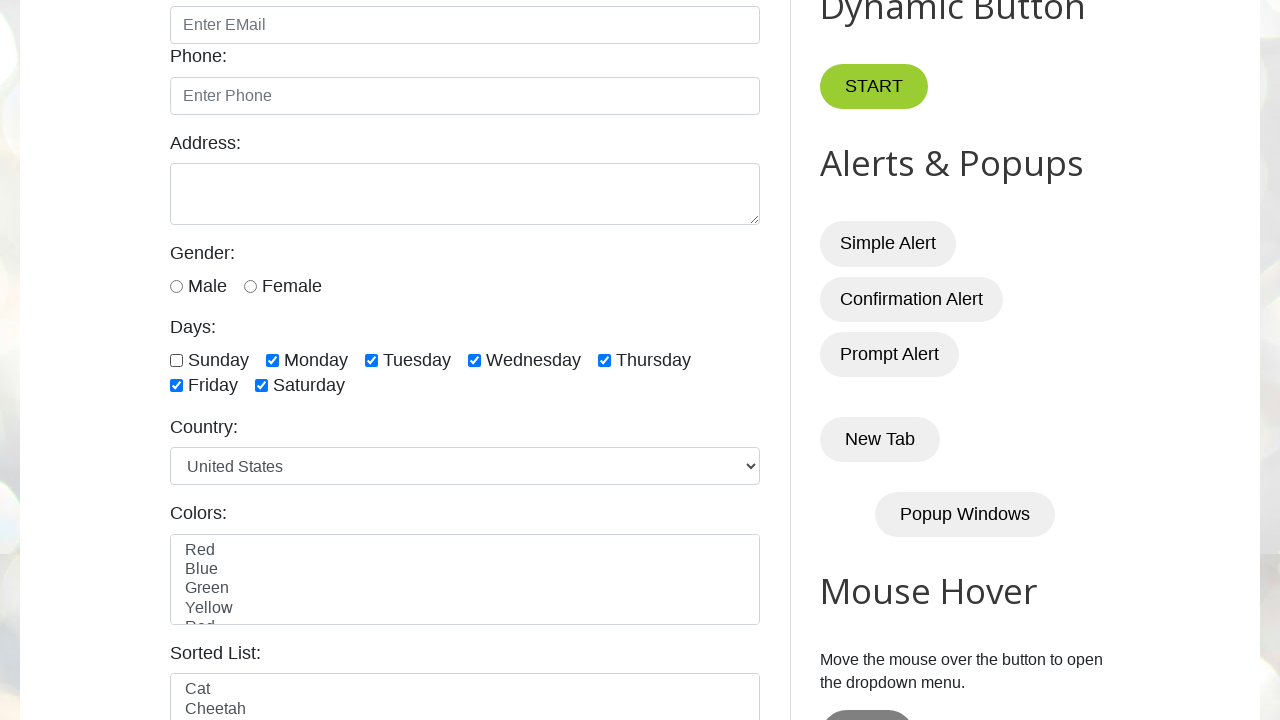

Clicked checkbox 2 to deselect it at (272, 360) on xpath=//input[@class='form-check-input'][@type='checkbox'] >> nth=1
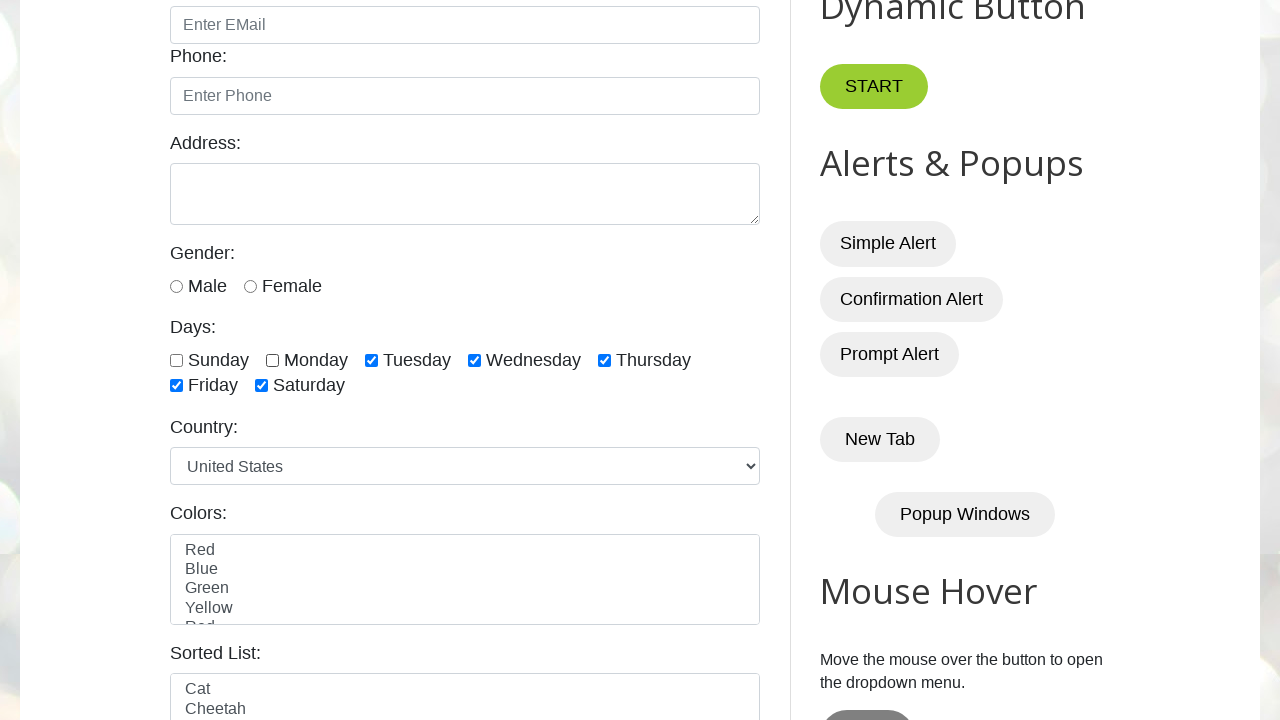

Clicked checkbox 3 to deselect it at (372, 360) on xpath=//input[@class='form-check-input'][@type='checkbox'] >> nth=2
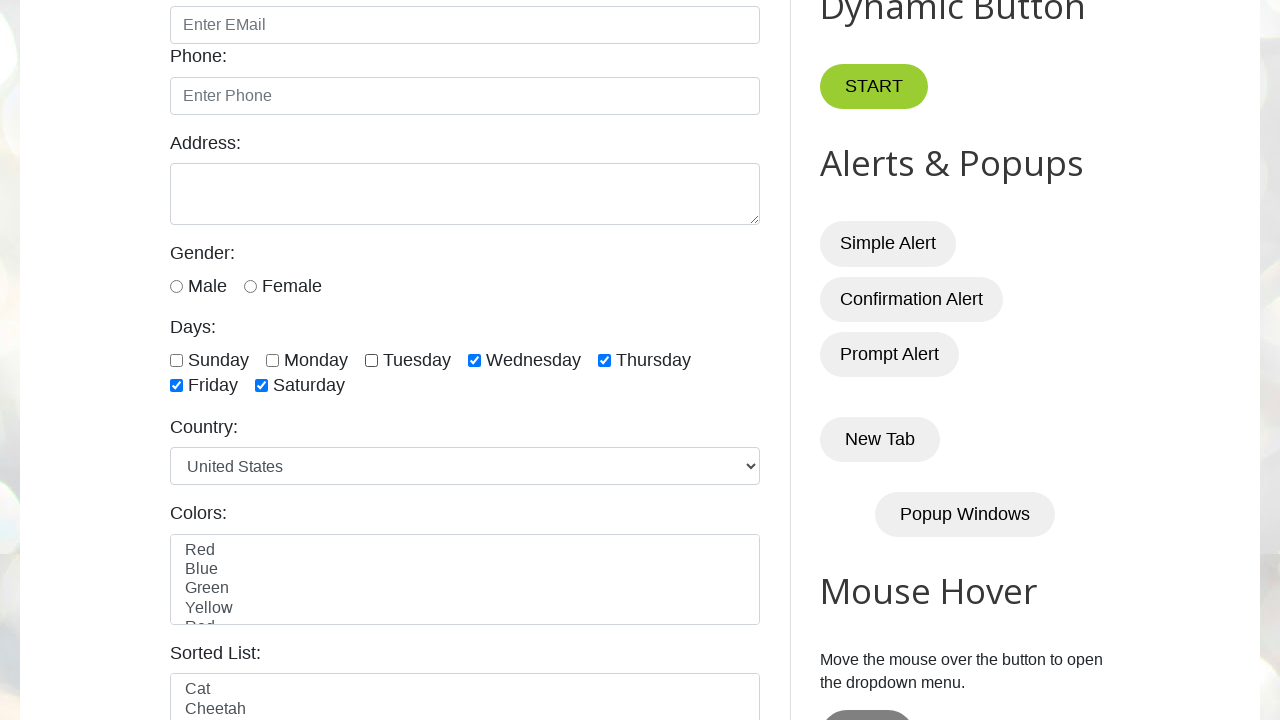

Clicked checkbox 4 to deselect it at (474, 360) on xpath=//input[@class='form-check-input'][@type='checkbox'] >> nth=3
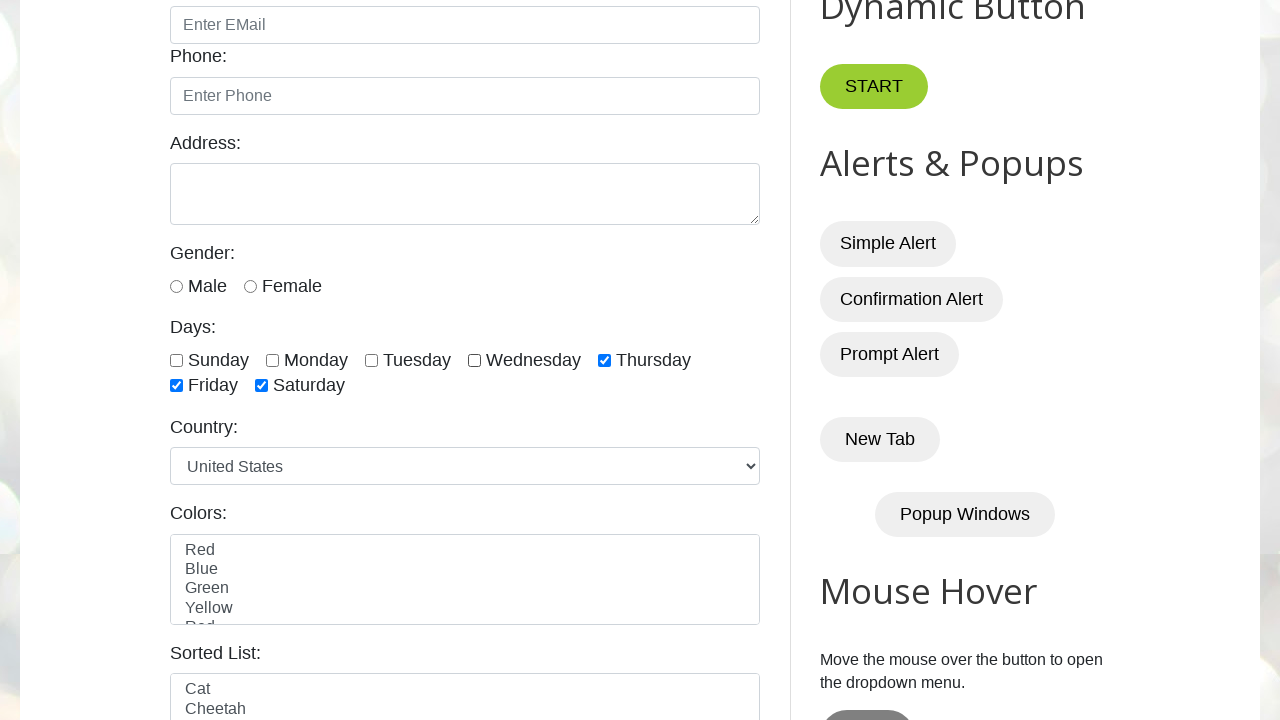

Clicked checkbox 5 to deselect it at (604, 360) on xpath=//input[@class='form-check-input'][@type='checkbox'] >> nth=4
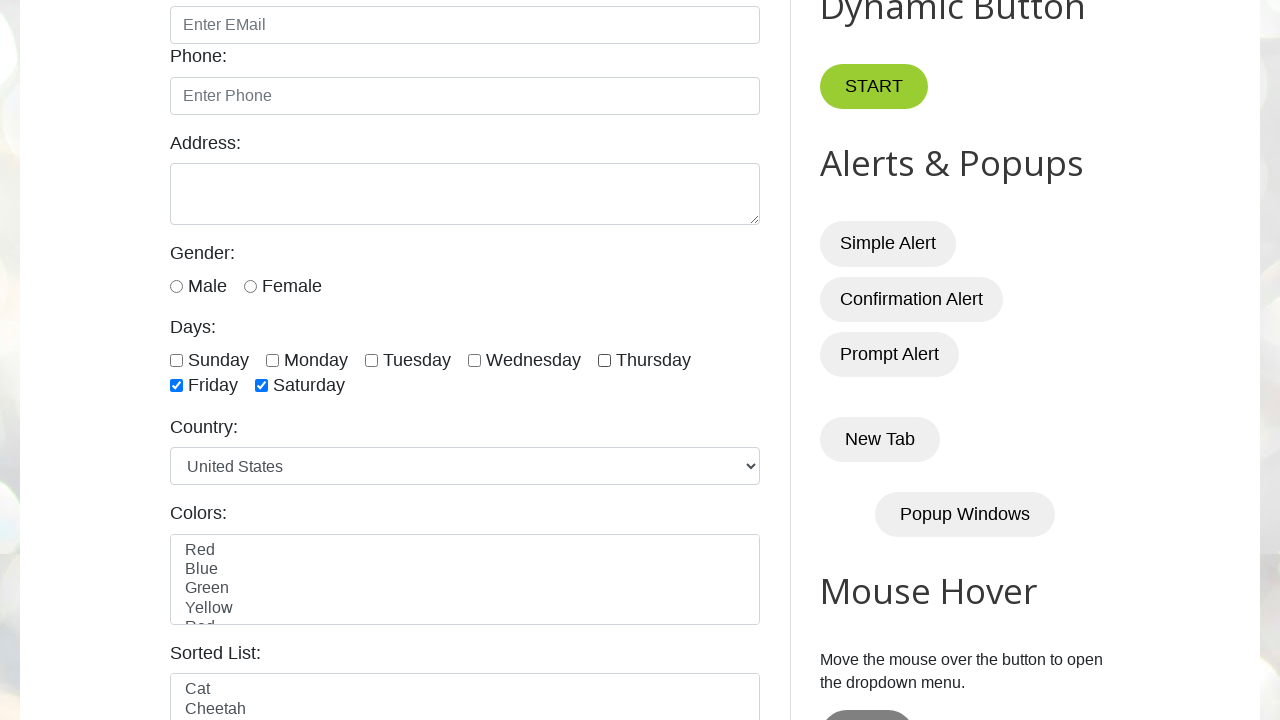

Clicked checkbox 6 to deselect it at (176, 386) on xpath=//input[@class='form-check-input'][@type='checkbox'] >> nth=5
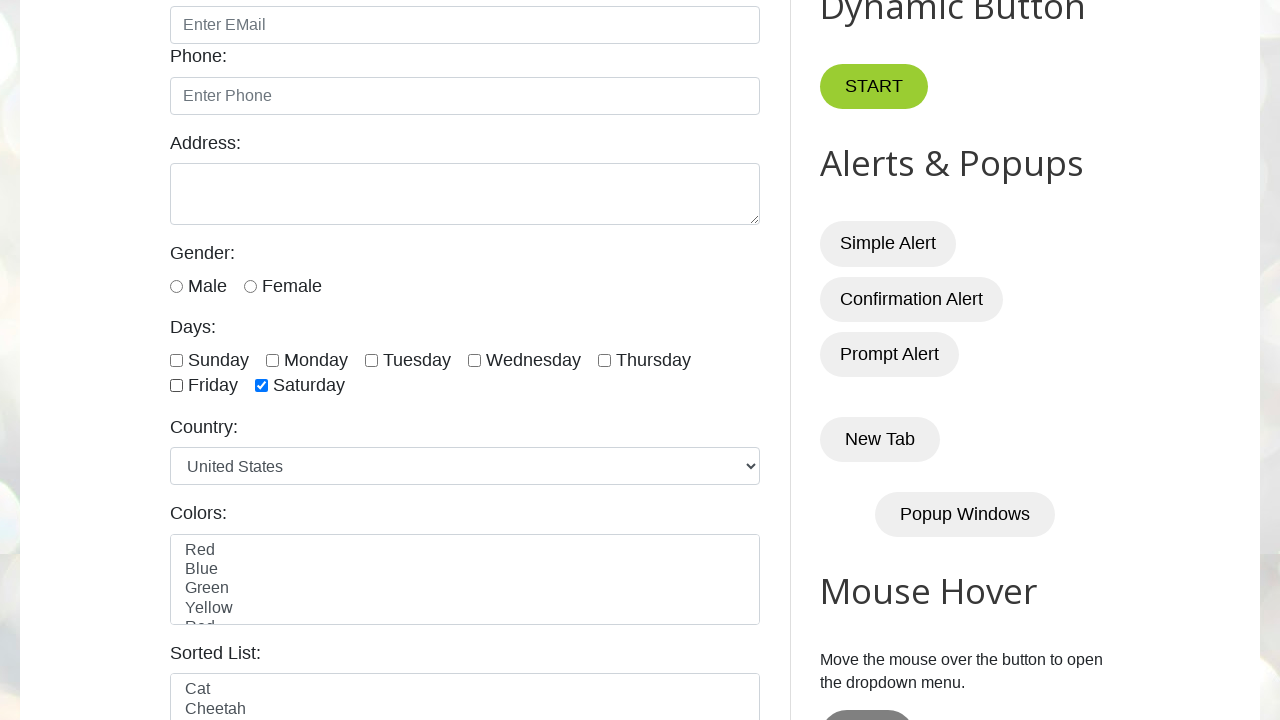

Clicked checkbox 7 to deselect it at (262, 386) on xpath=//input[@class='form-check-input'][@type='checkbox'] >> nth=6
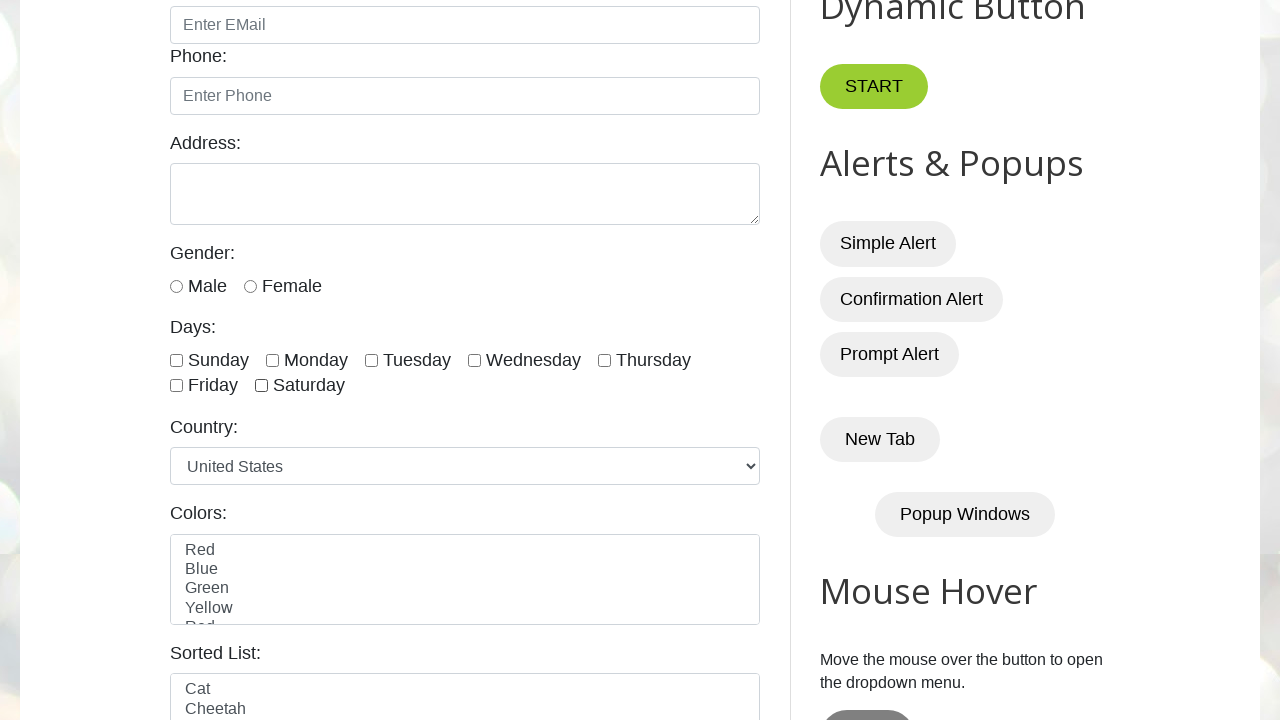

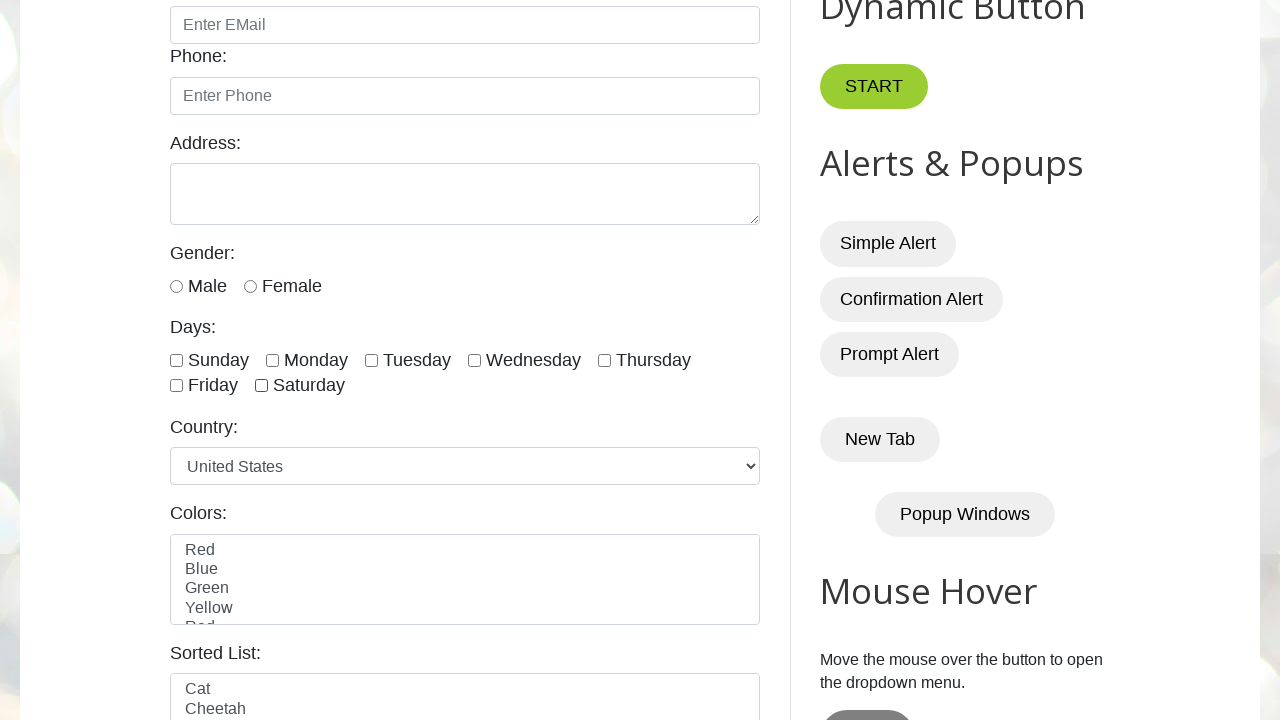